Tests JavaScript alert handling by clicking a button that triggers an alert, accepting it, and verifying the success message

Starting URL: http://practice.cydeo.com/javascript_alerts

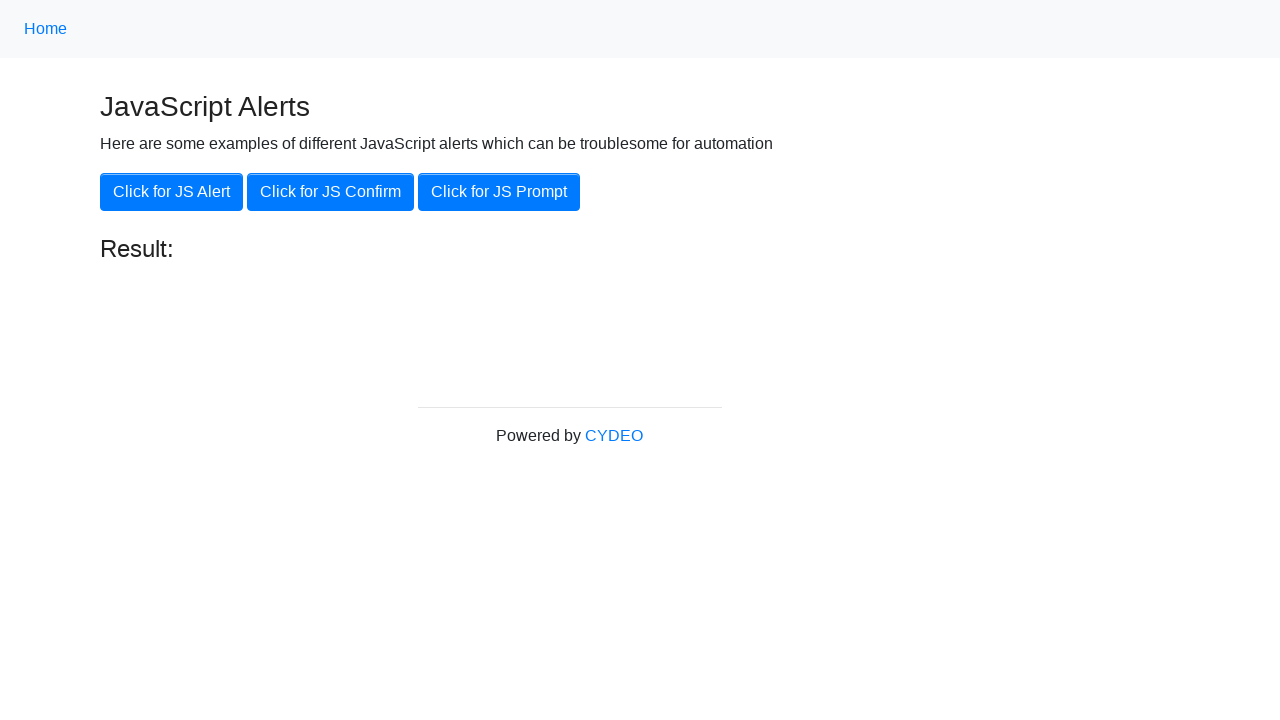

Clicked button to trigger JavaScript alert at (172, 192) on xpath=//button[@onclick='jsAlert()']
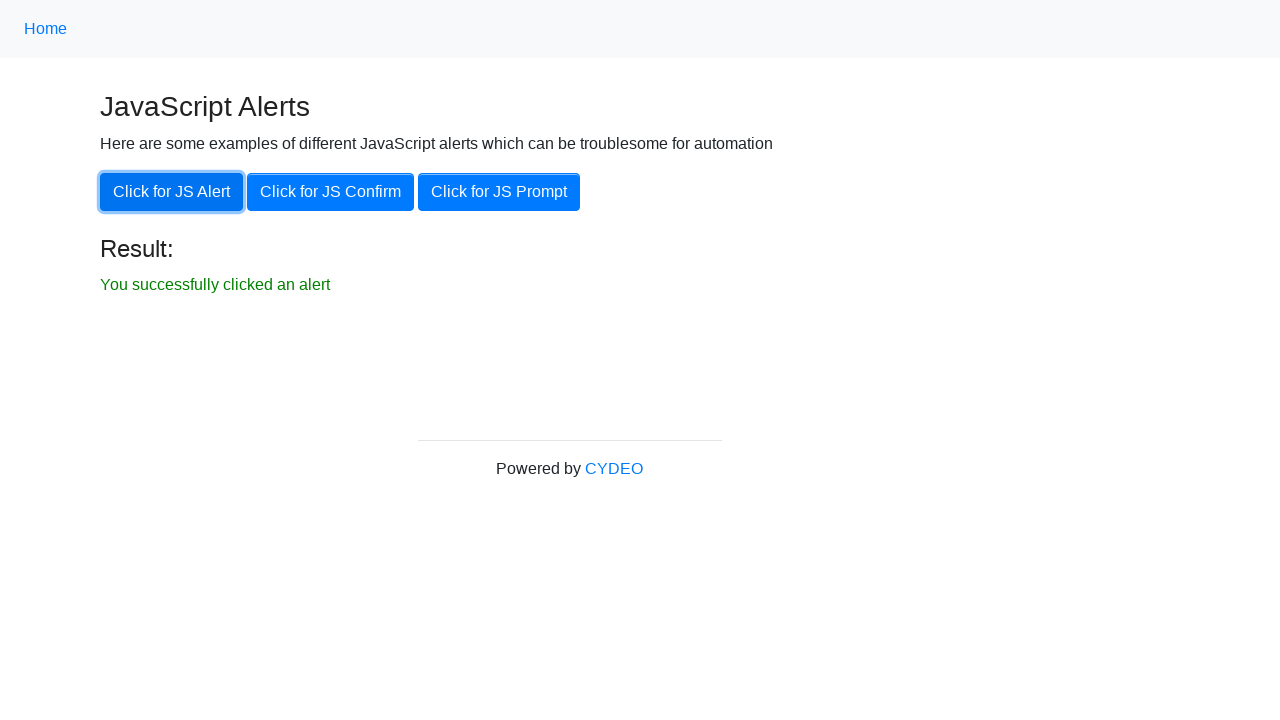

Set up dialog handler to accept alerts
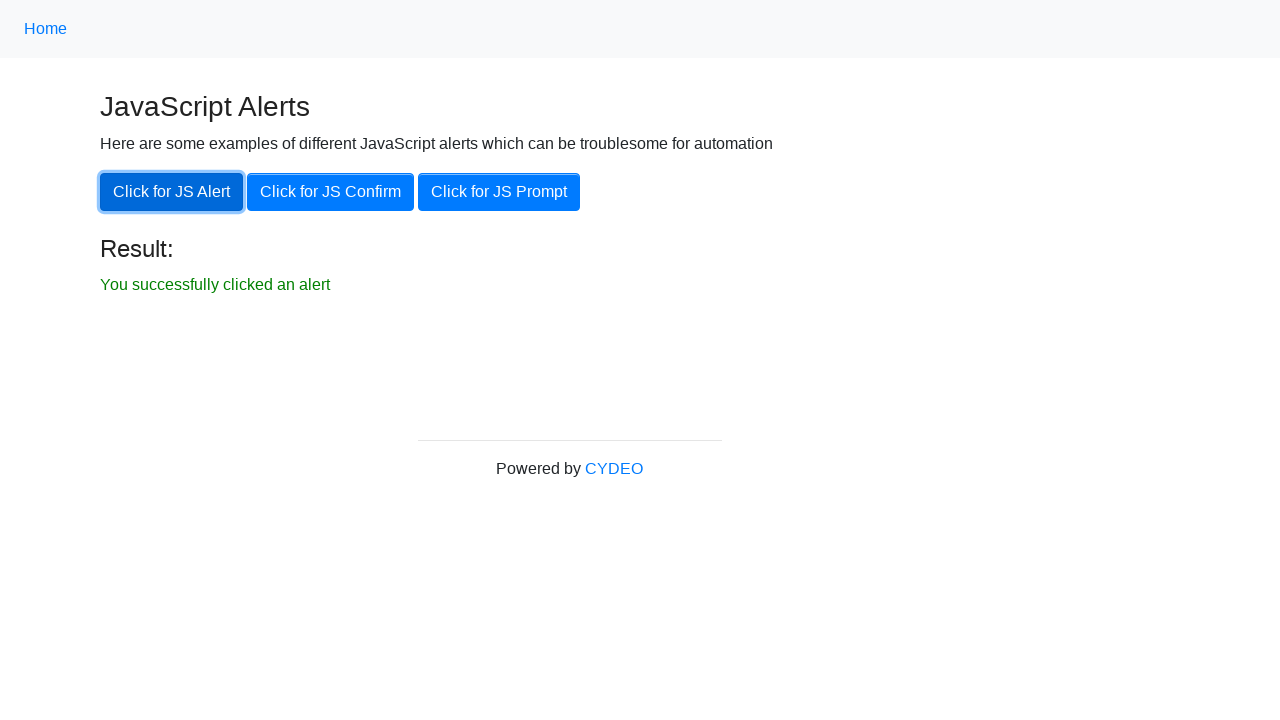

Result element became visible after alert was accepted
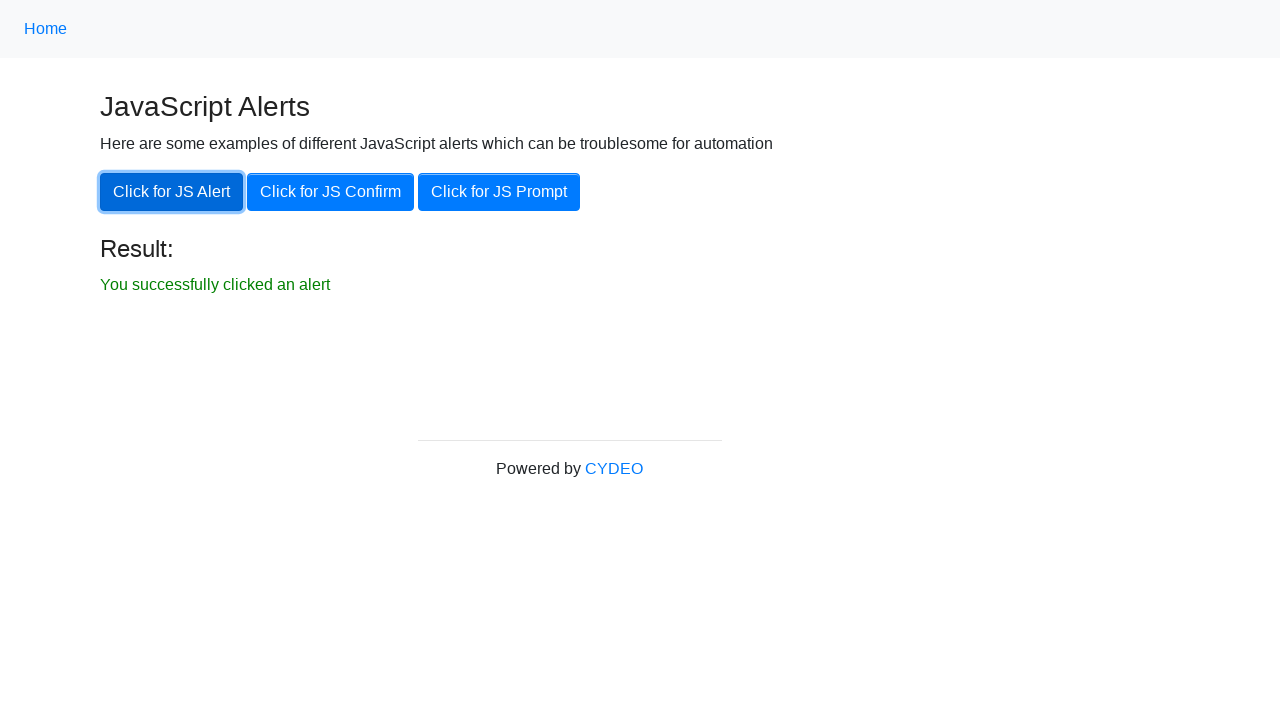

Verified result element is visible
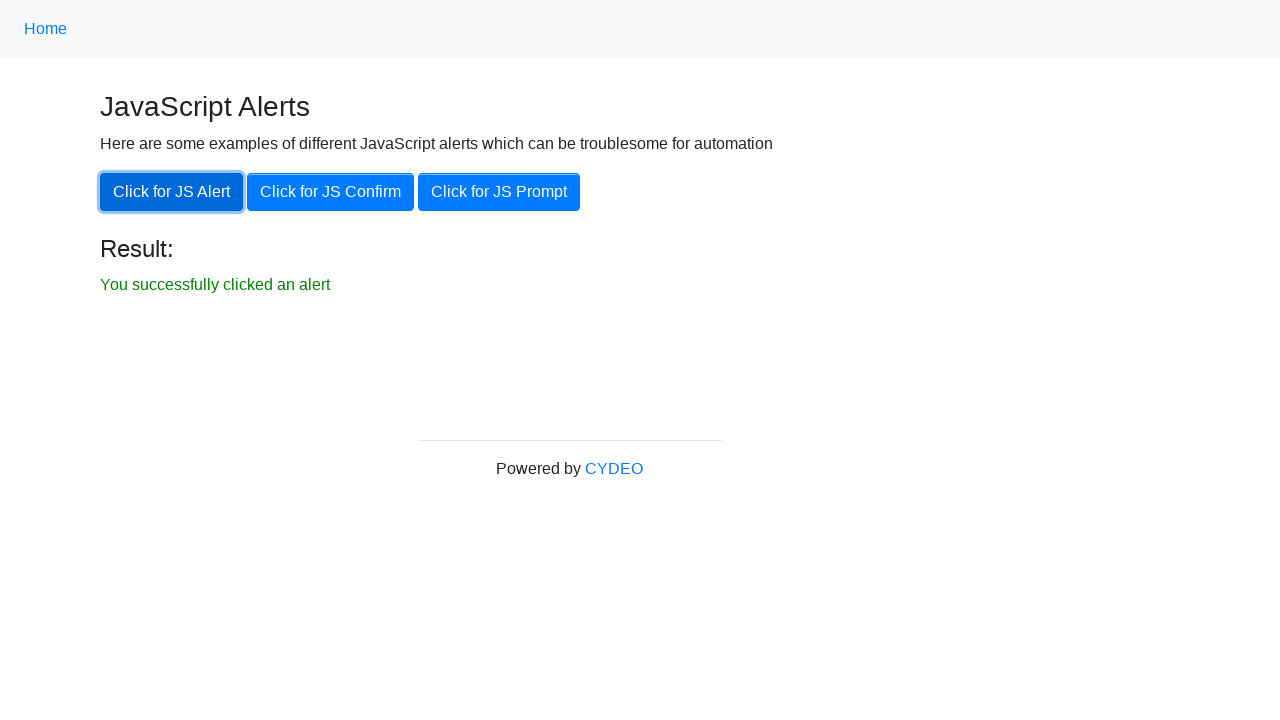

Verified success message: 'You successfully clicked an alert'
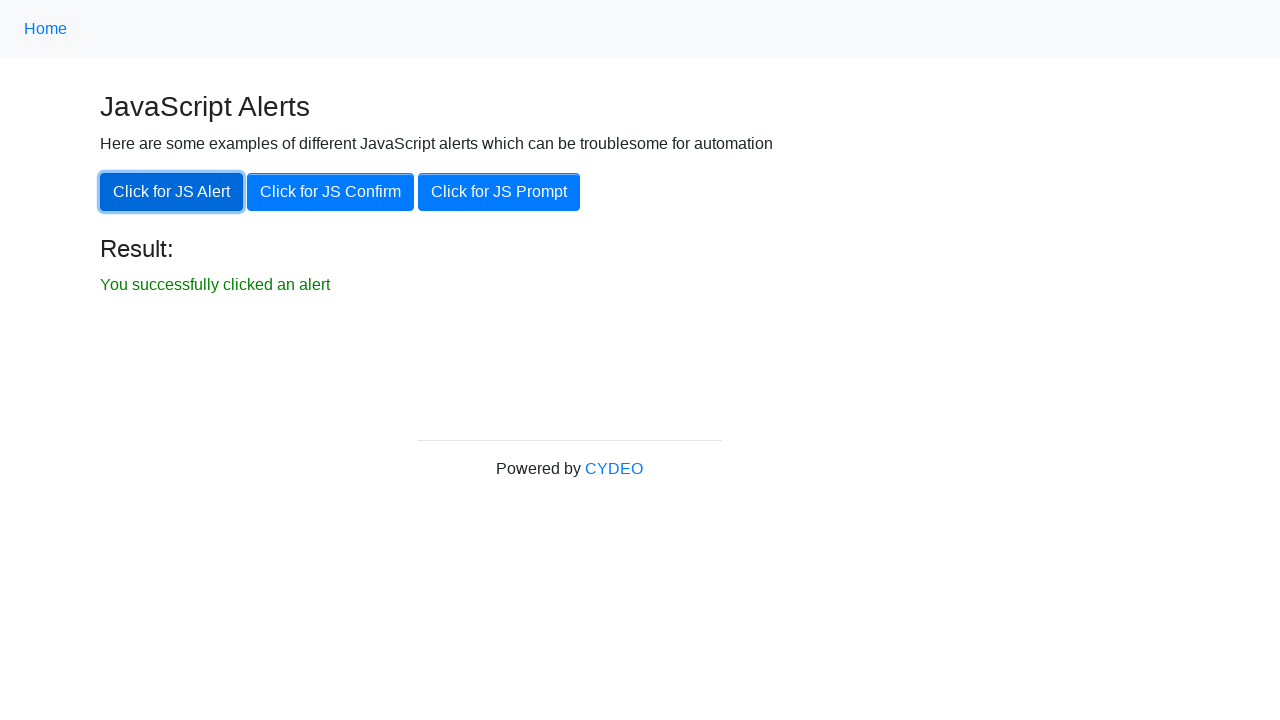

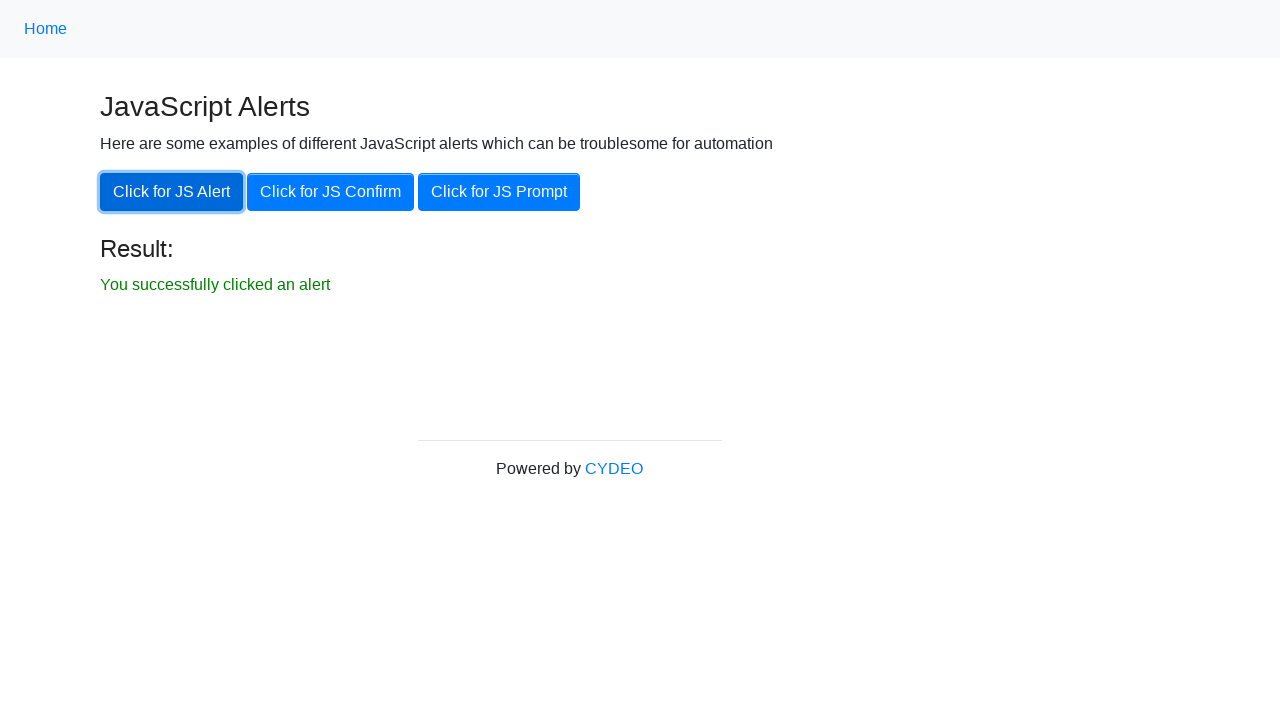